Tests the Text Box form functionality on DemoQA by filling in name, email, current address, and permanent address fields, then submitting the form and verifying the output is displayed.

Starting URL: https://demoqa.com/elements

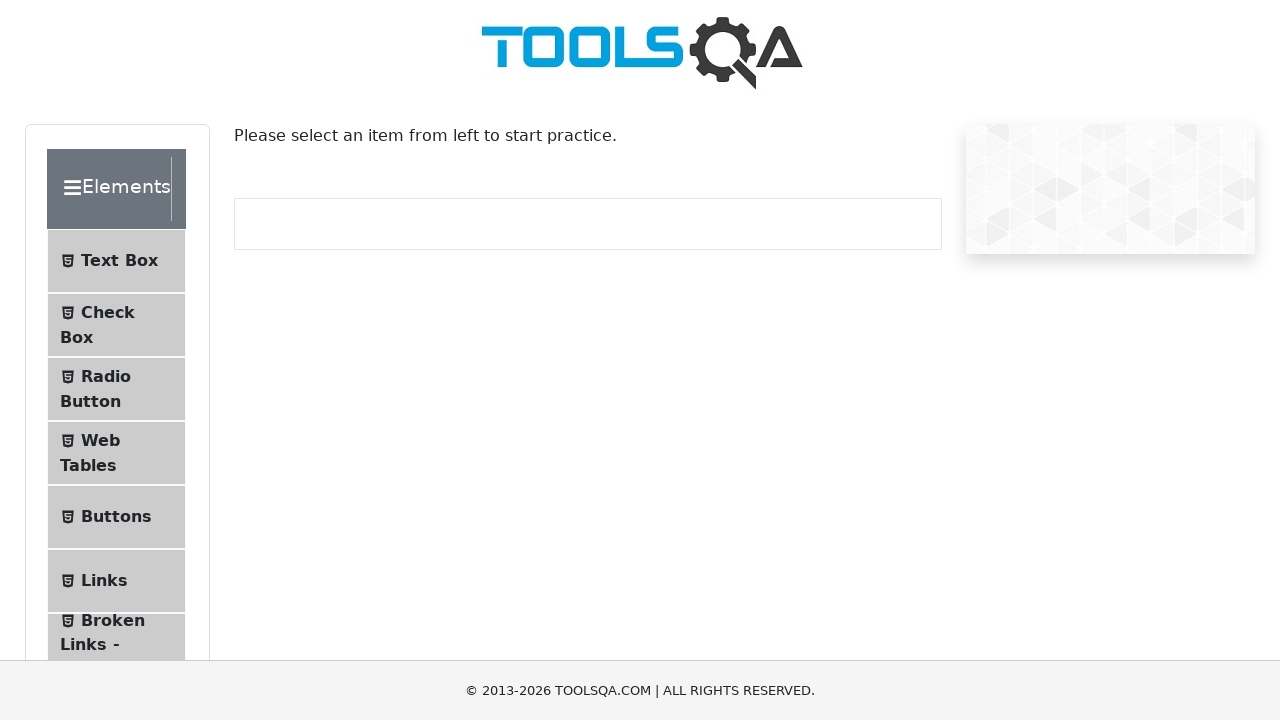

Clicked on Text Box menu item at (119, 261) on xpath=//span[.='Text Box']
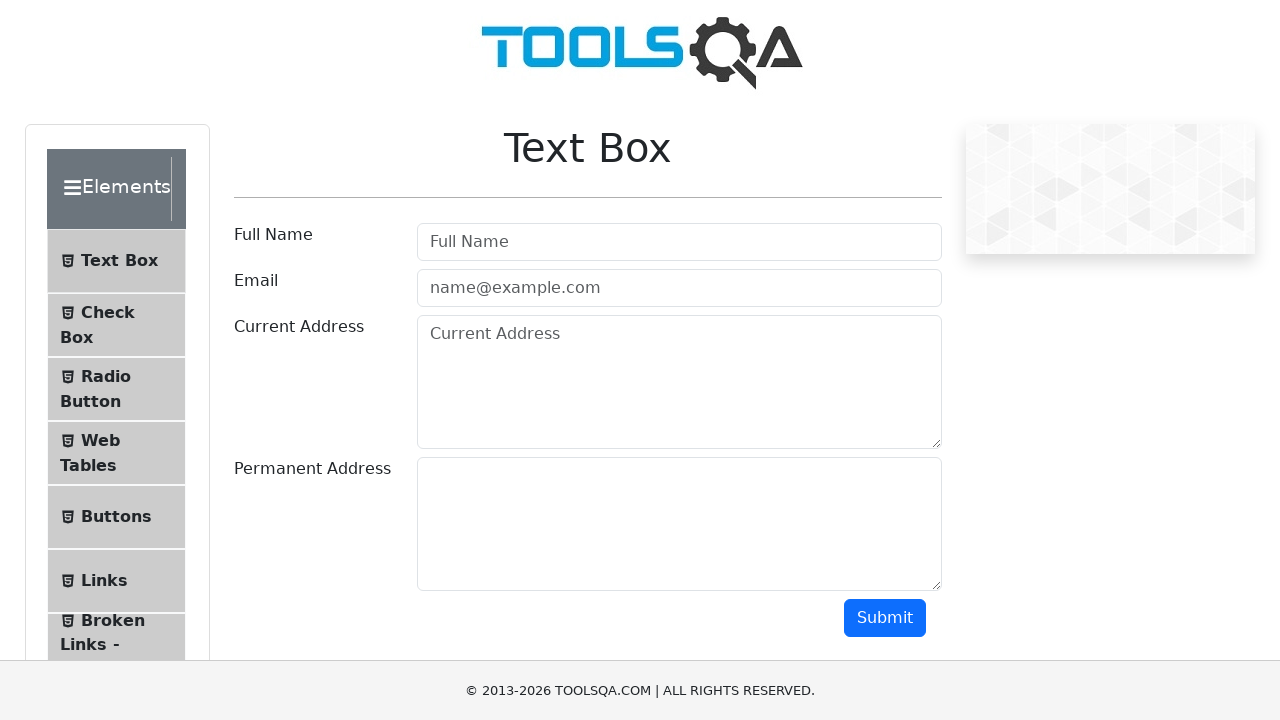

Filled name field with 'John Martinez' on #userName
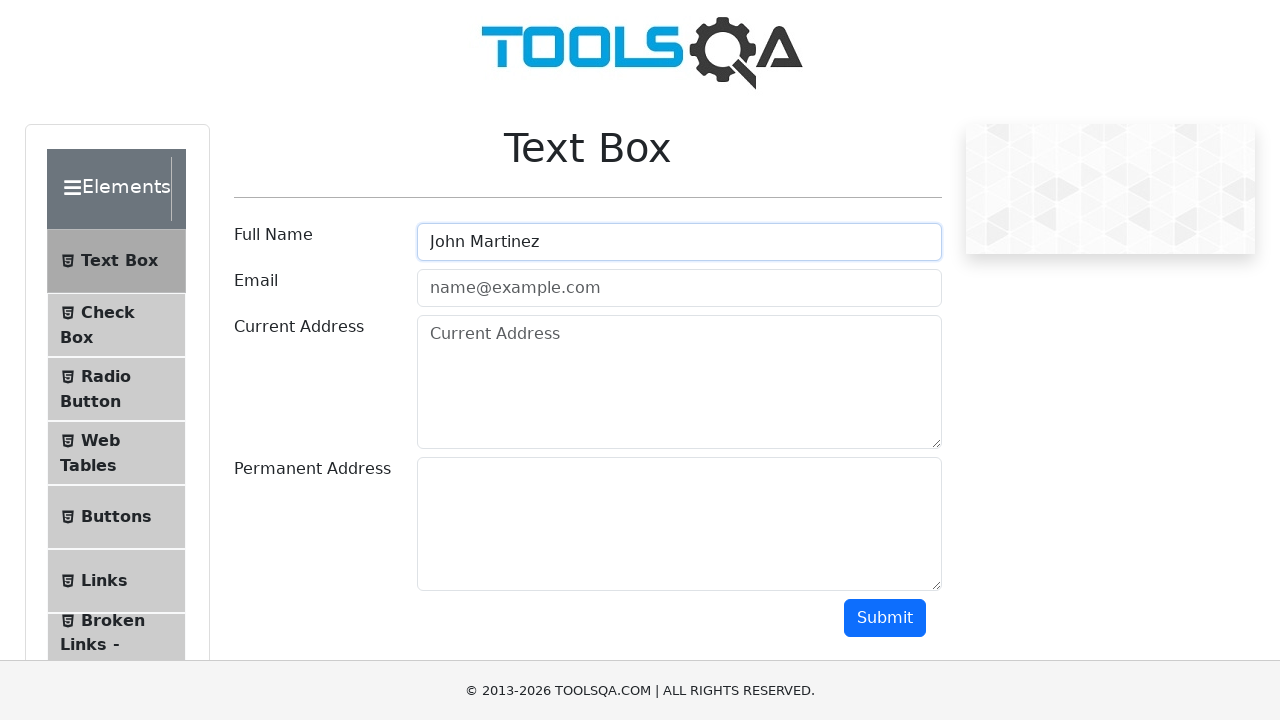

Filled email field with 'john.martinez@testmail.com' on #userEmail
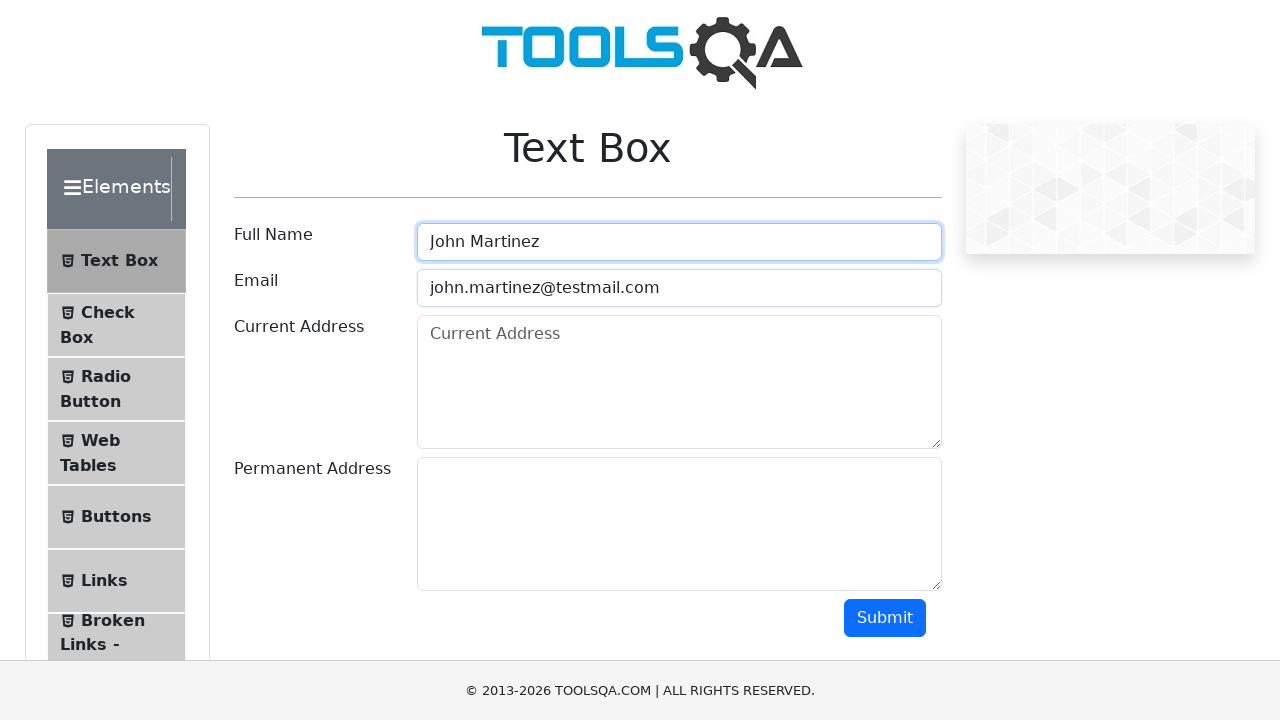

Filled current address field with '123 Main Street, Apt 4B' on #currentAddress
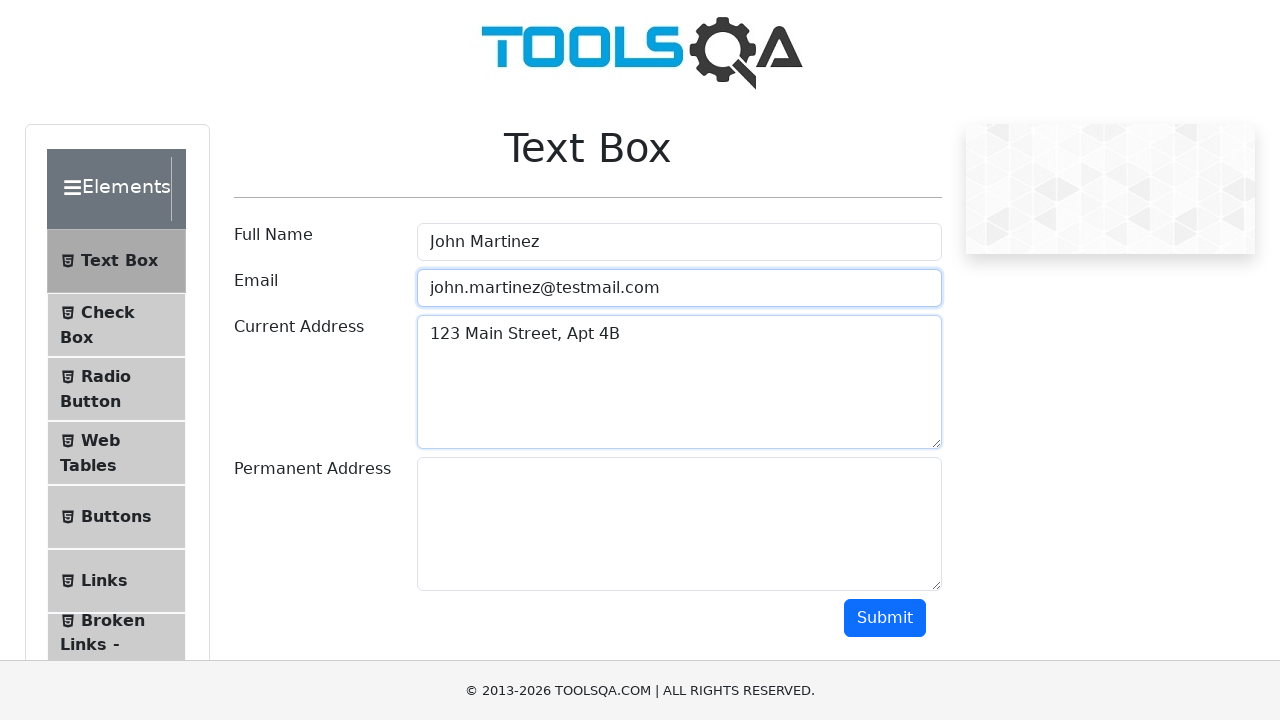

Filled permanent address field with '456 Oak Avenue, Suite 100' on #permanentAddress
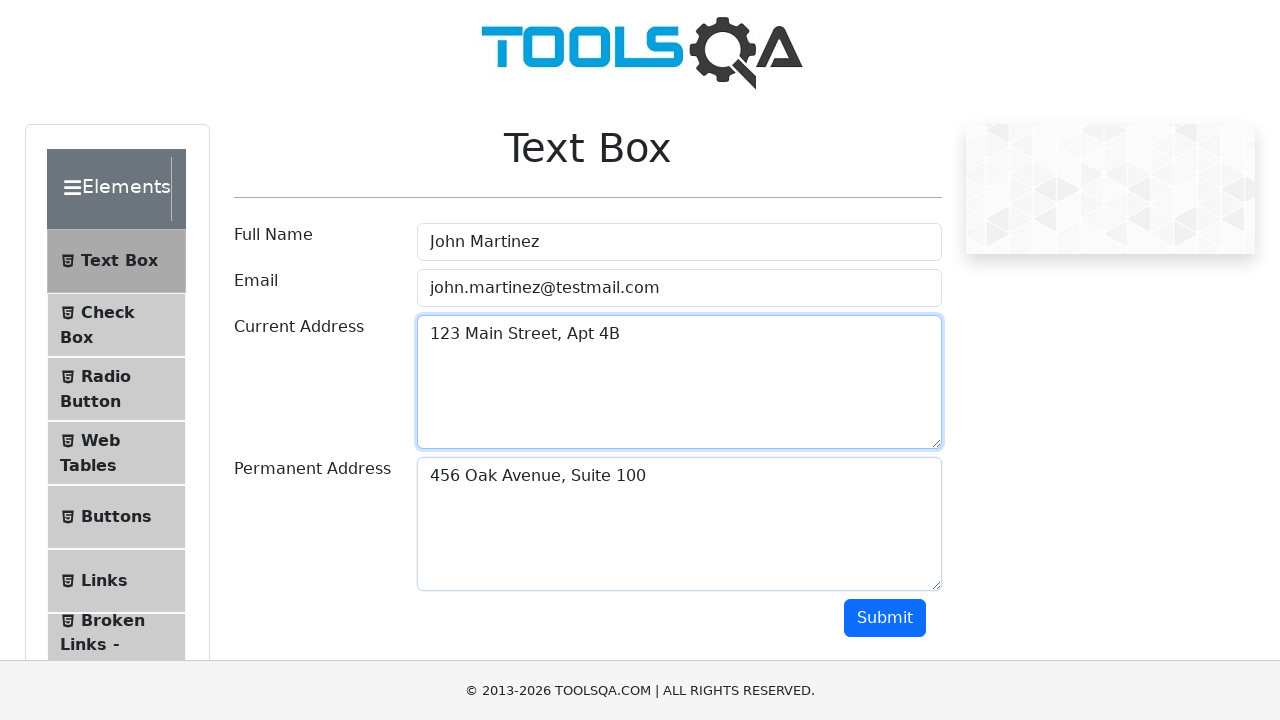

Scrolled to submit button
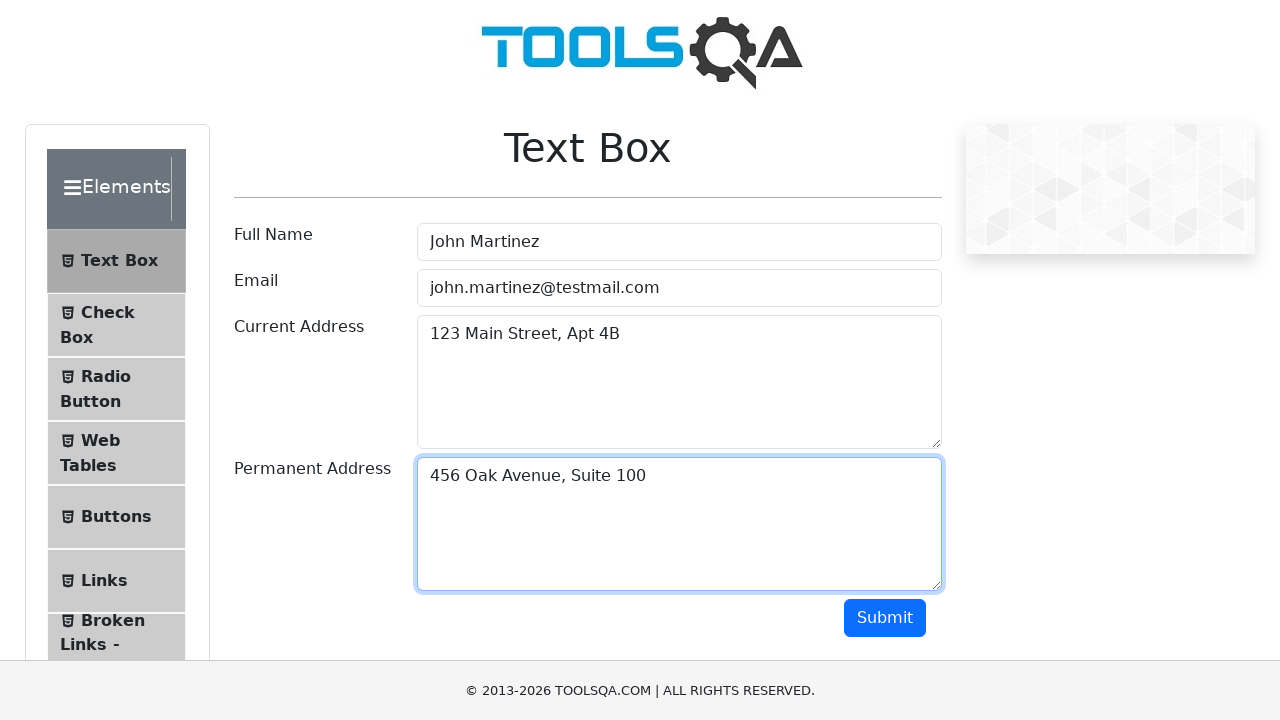

Clicked submit button to submit the form at (885, 618) on #submit
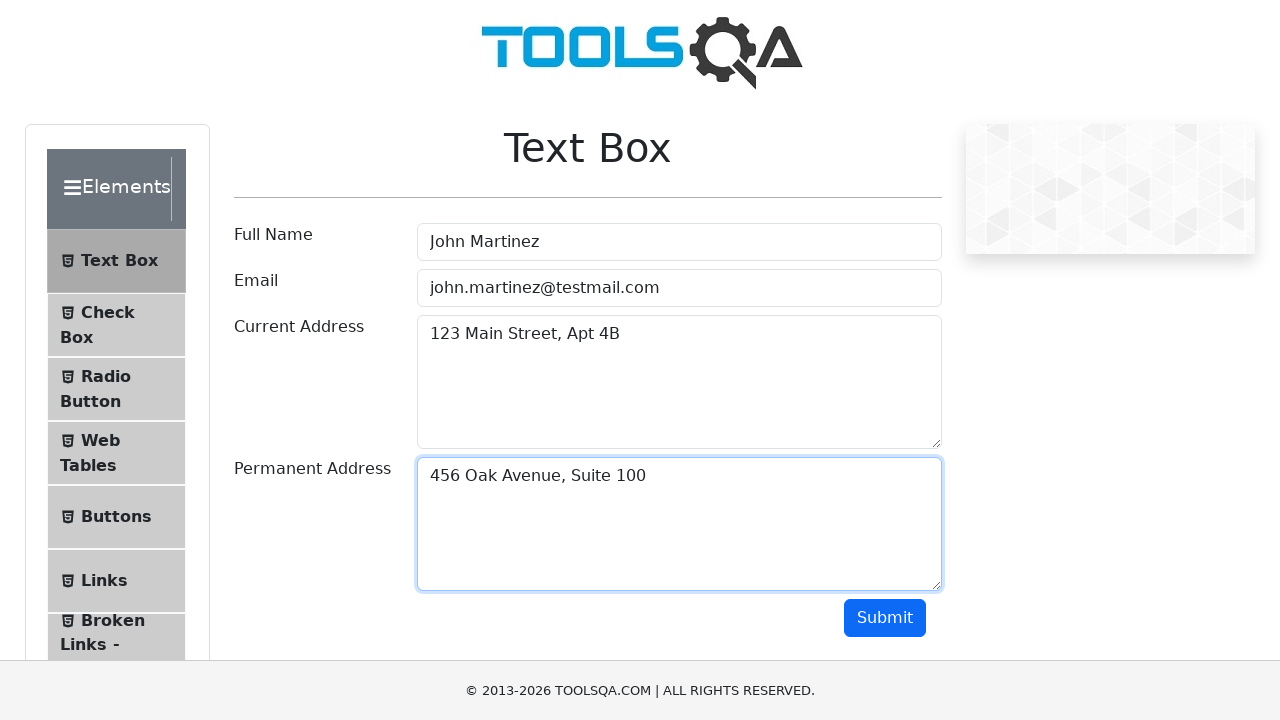

Form output displayed with submitted information
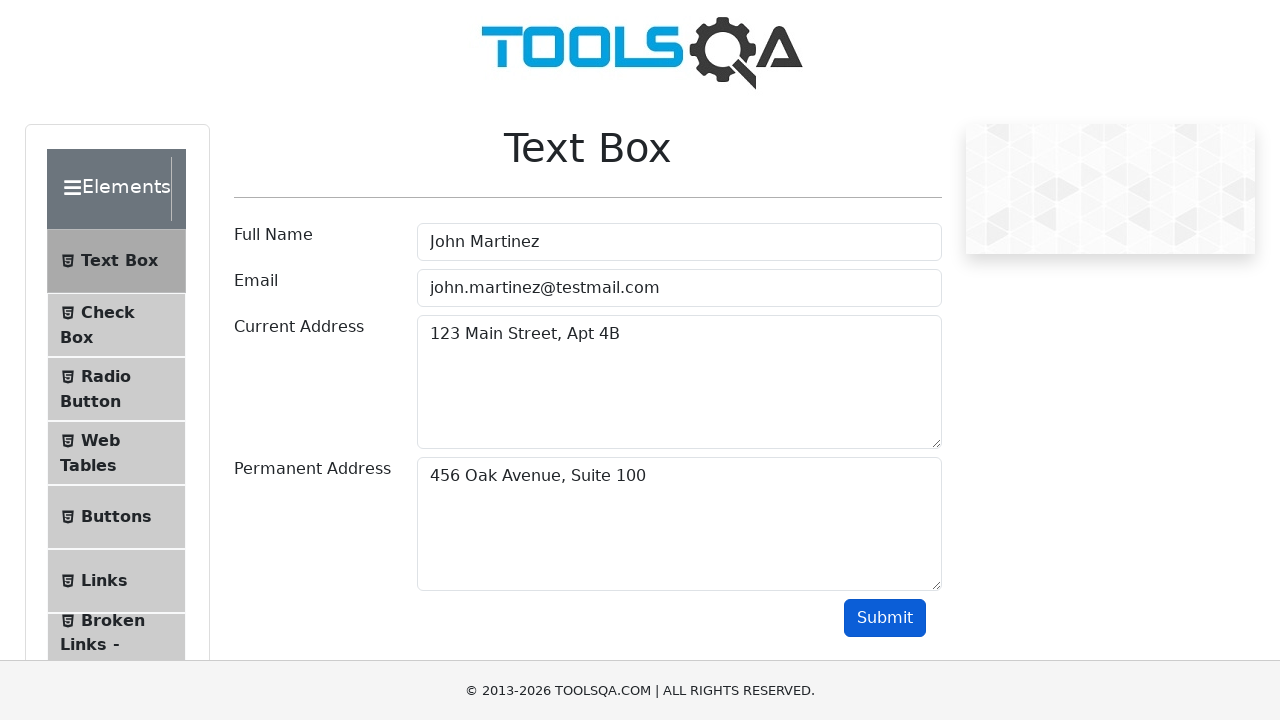

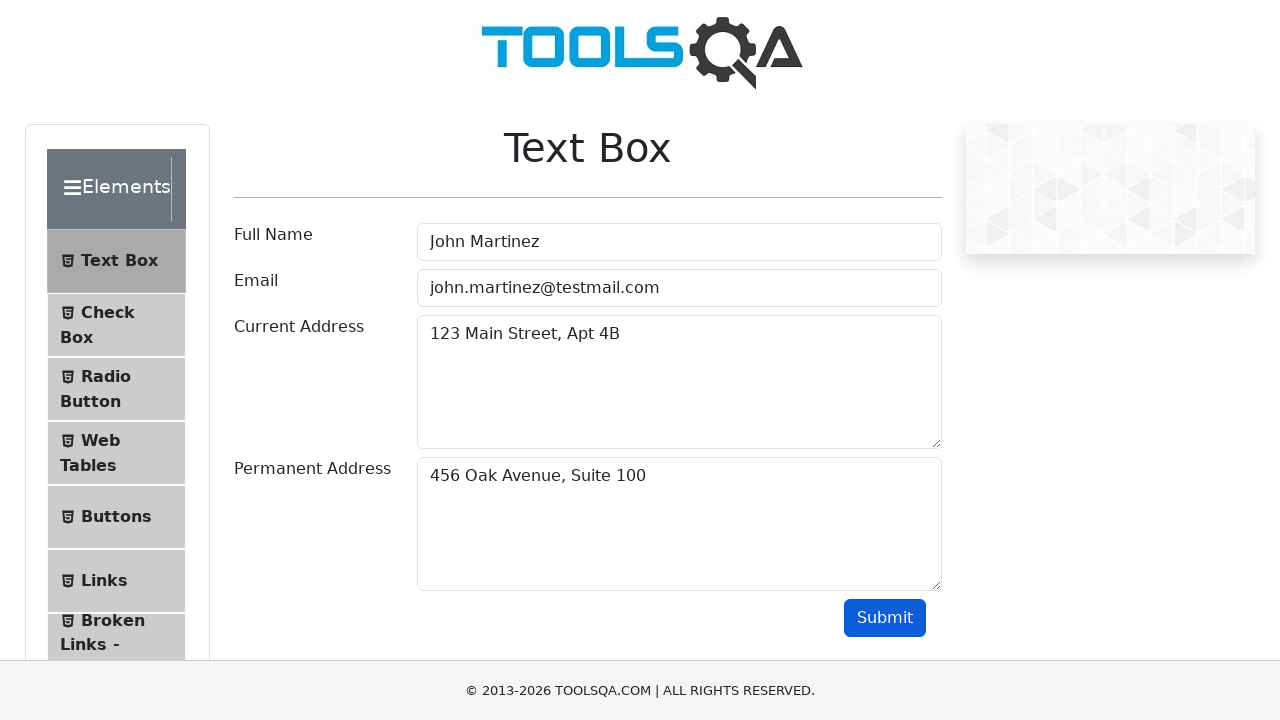